Tests window handling using a reusable method approach - clicks a link to open a new tab and verifies the new window's title is "New Window"

Starting URL: https://the-internet.herokuapp.com/windows

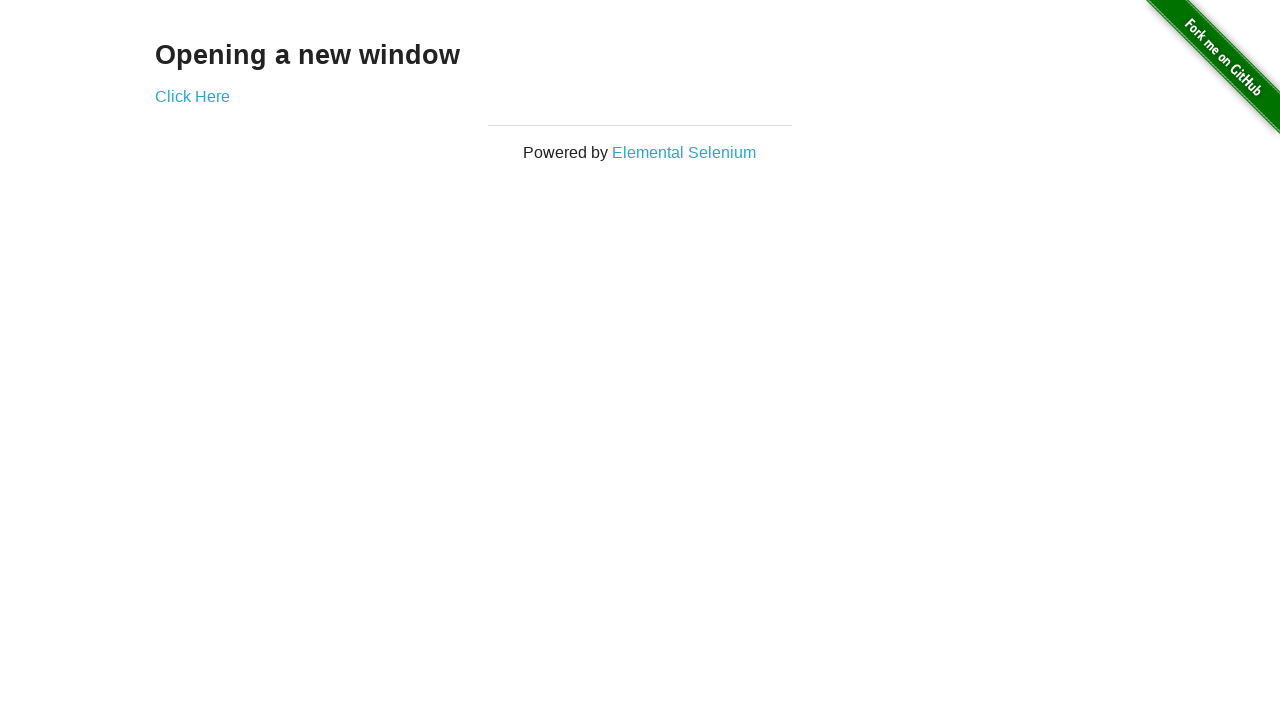

Clicked 'Click Here' link to open new window/tab at (192, 96) on xpath=//*[text()='Click Here']
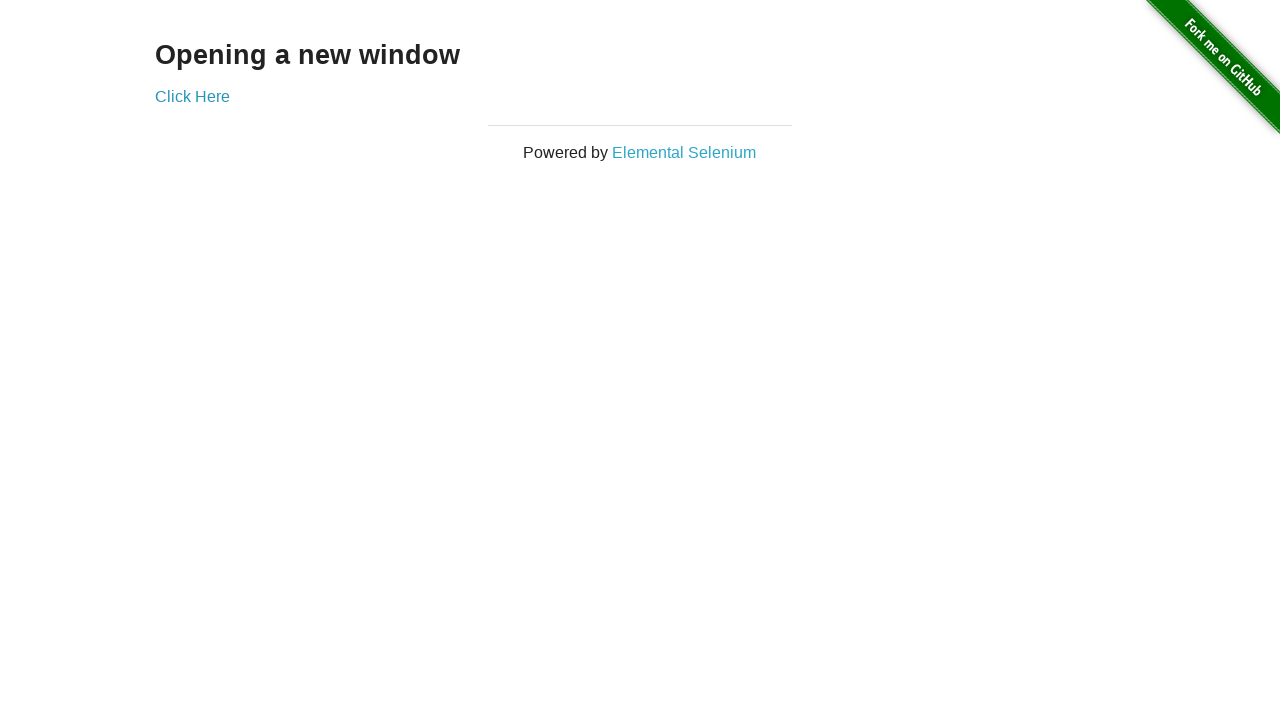

Captured new page/tab handle
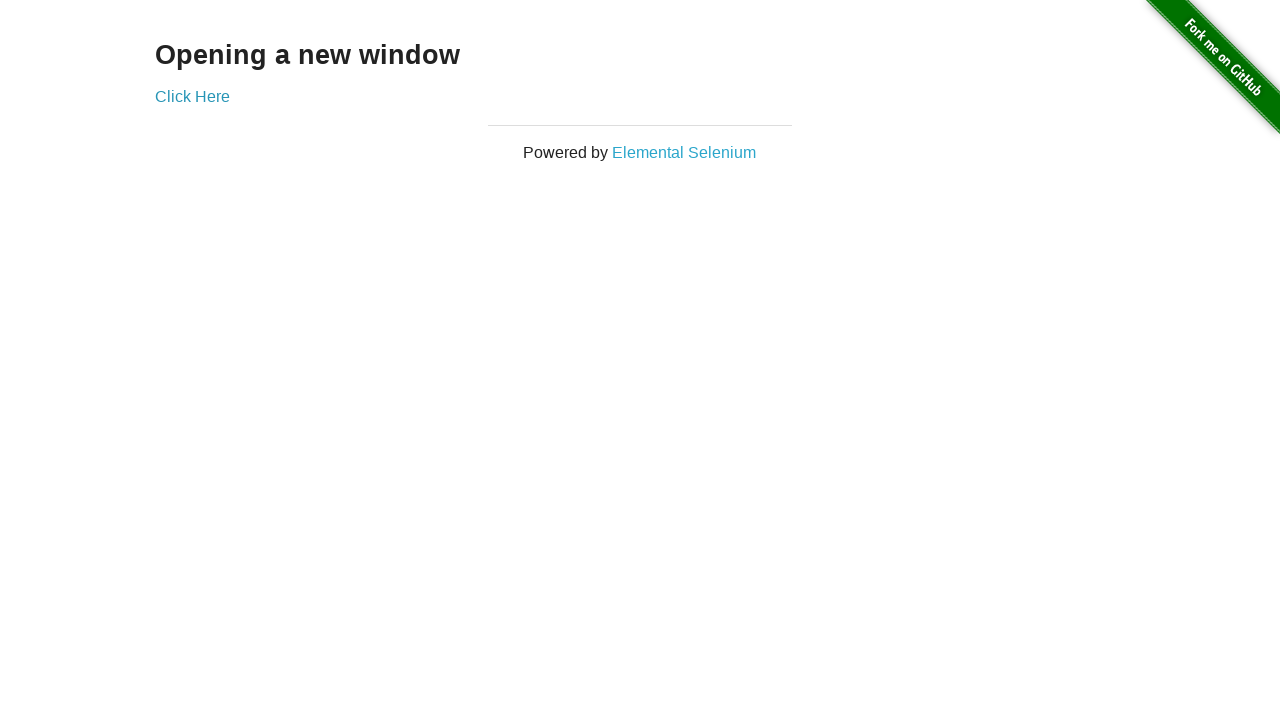

New page finished loading
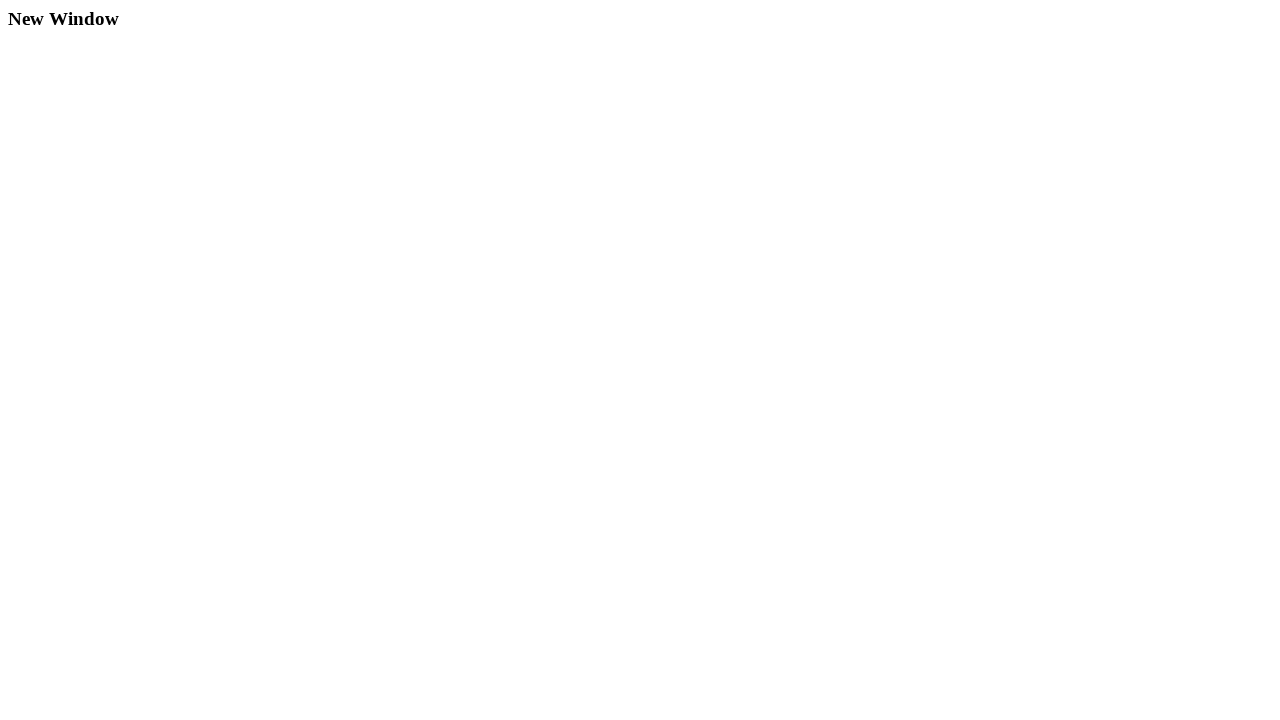

Retrieved new page title: 'New Window'
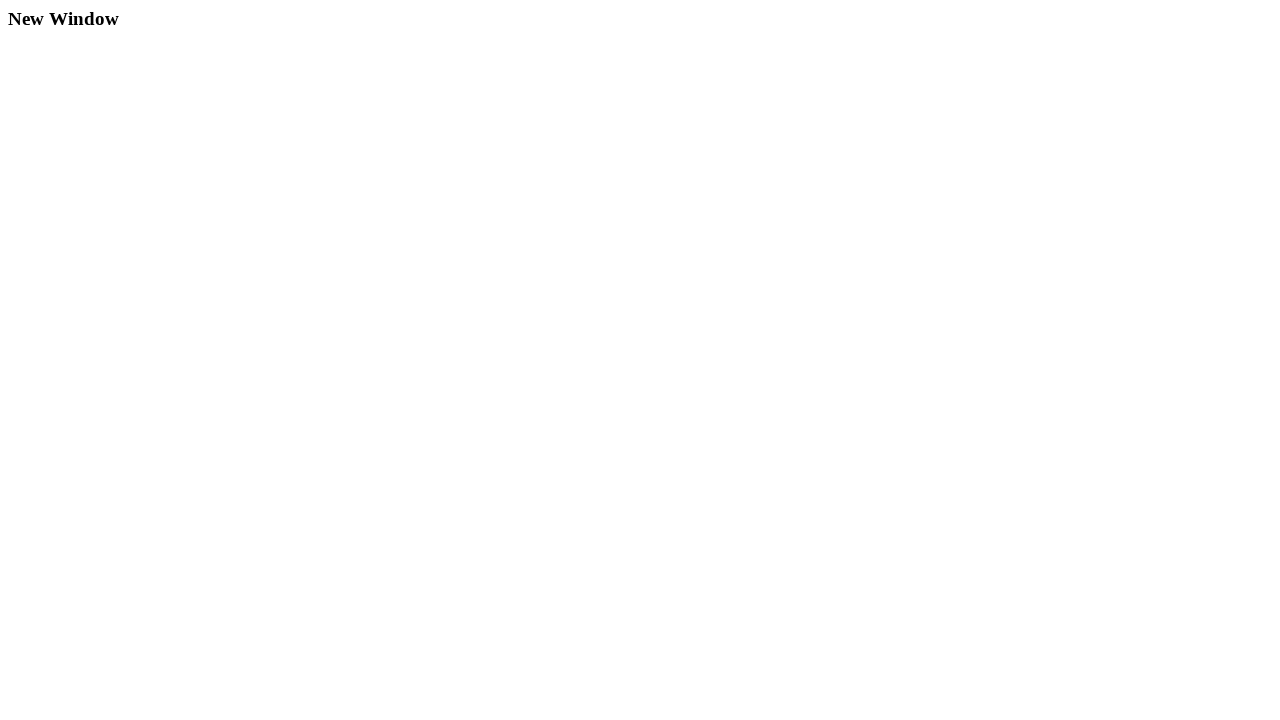

Verified new page title matches expected value 'New Window'
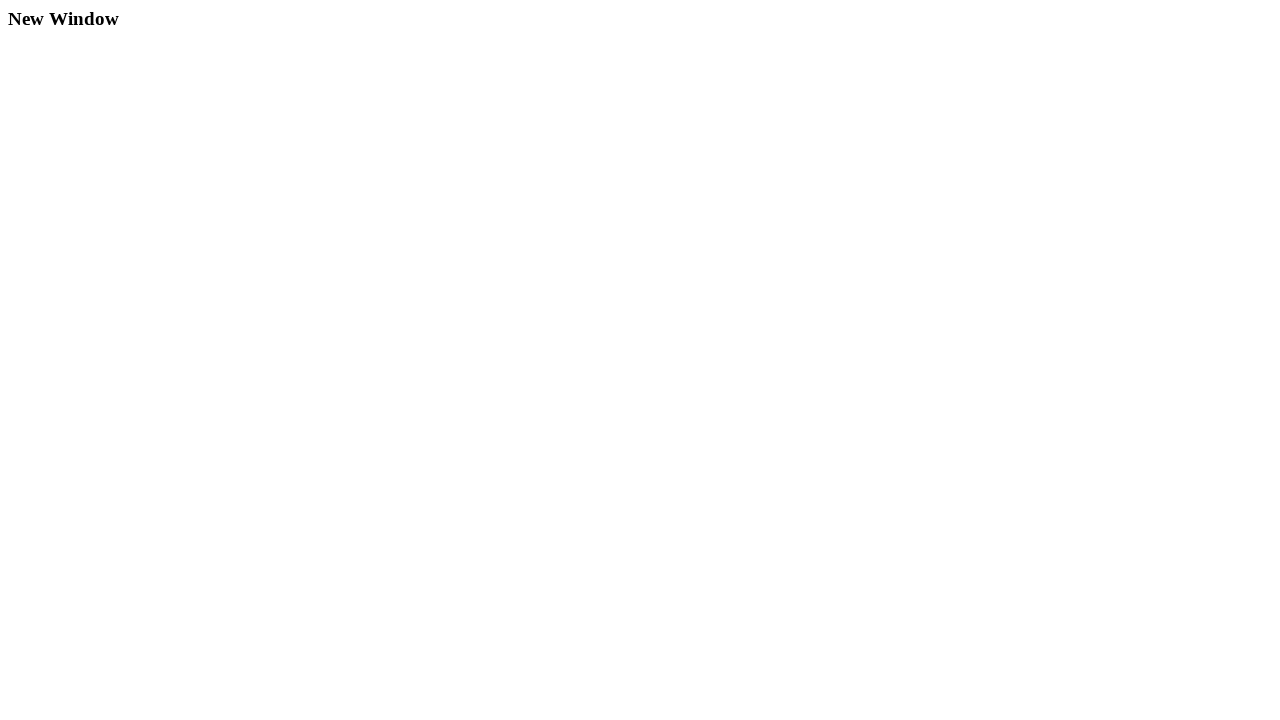

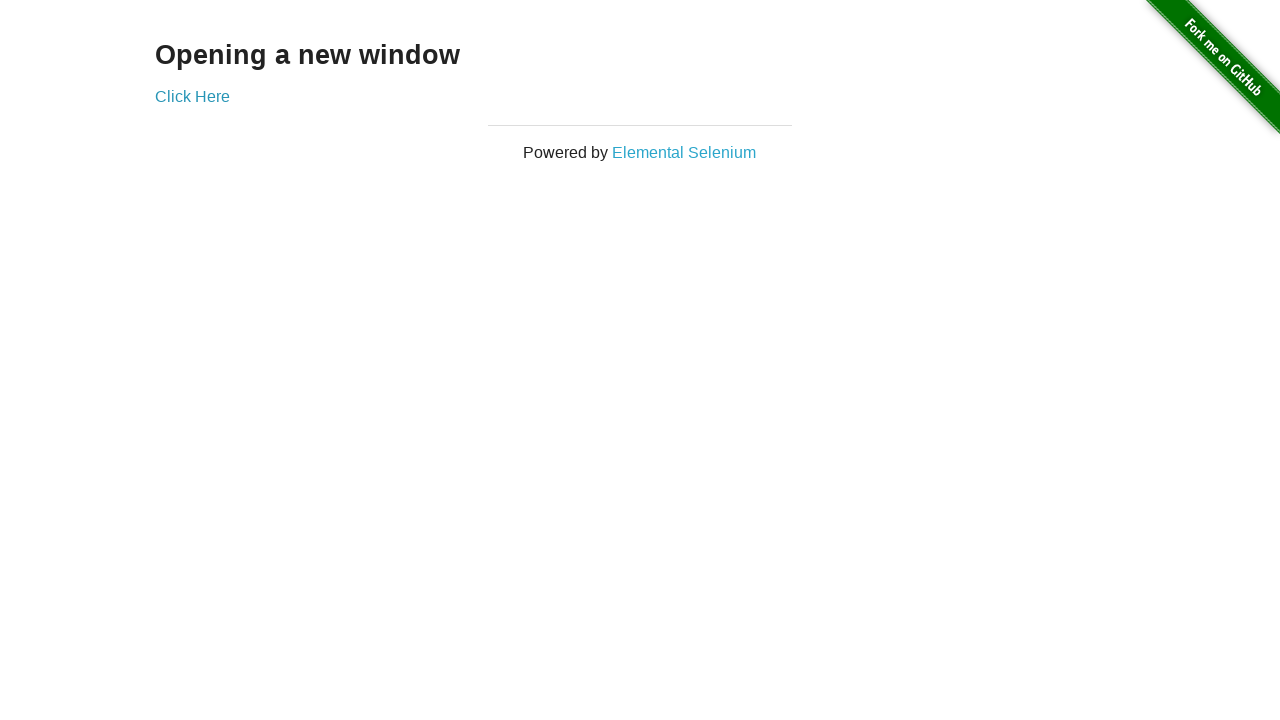